Tests invalid triangle detection when sides violate the triangle inequality theorem

Starting URL: https://testpages.eviltester.com/styled/apps/triangle/triangle001.html

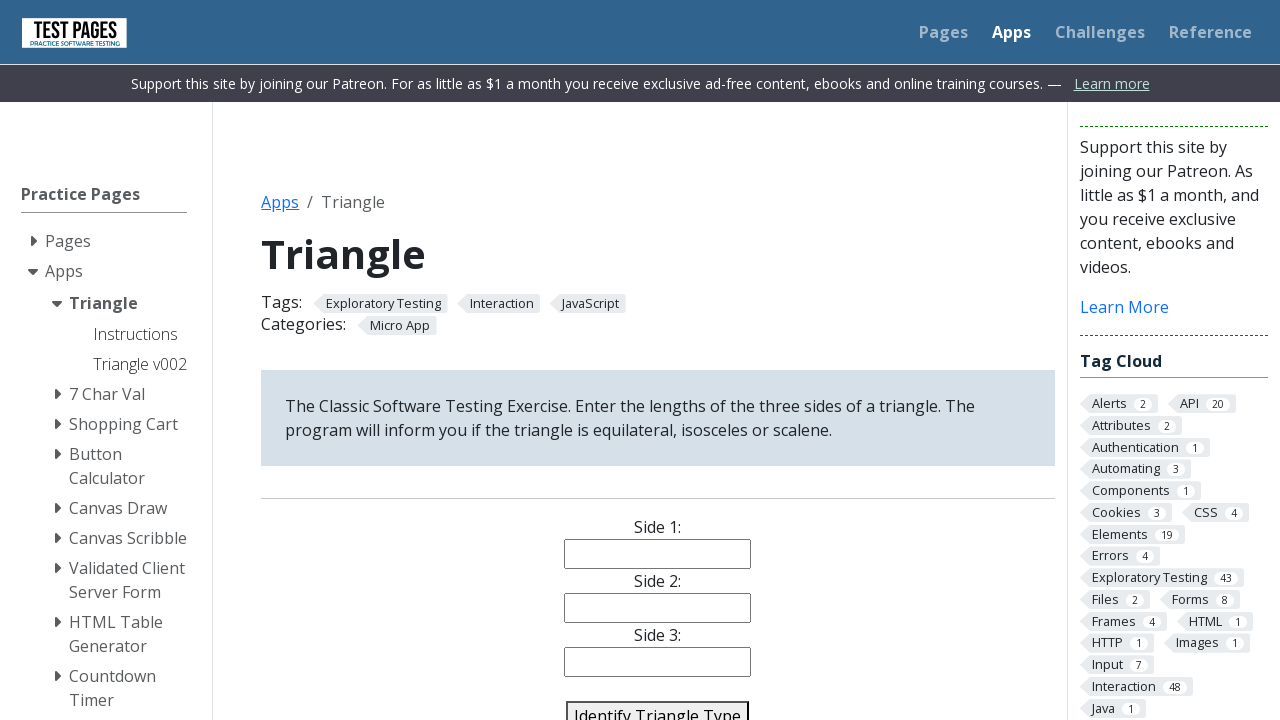

Entered '4' for side 1 on #side1
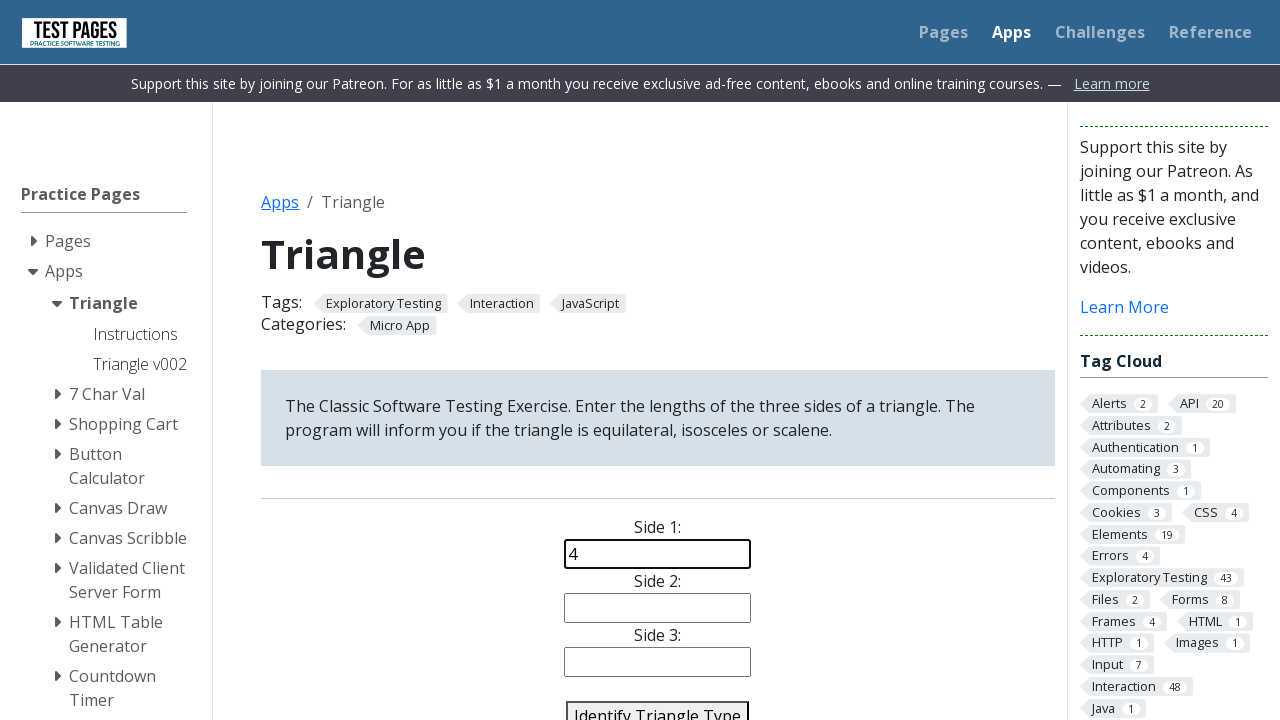

Entered '5' for side 2 on #side2
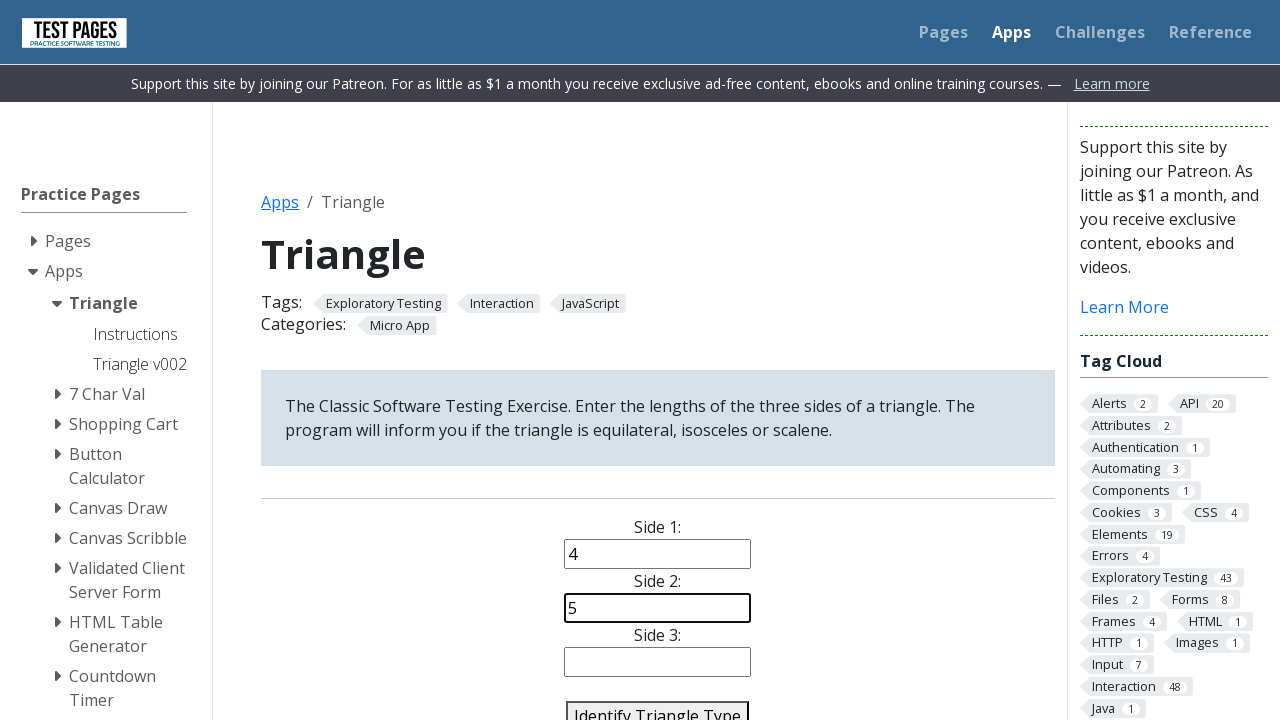

Entered '9' for side 3 (violates triangle inequality theorem) on #side3
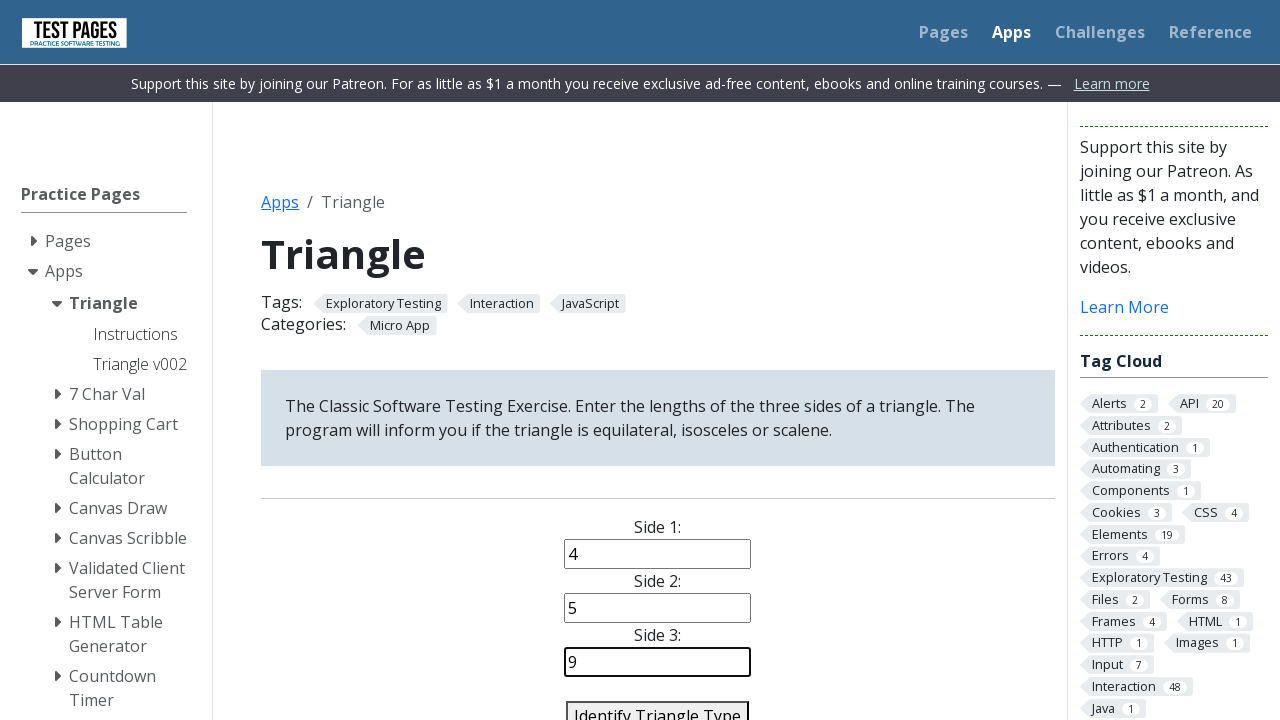

Clicked identify triangle button at (658, 705) on #identify-triangle-action
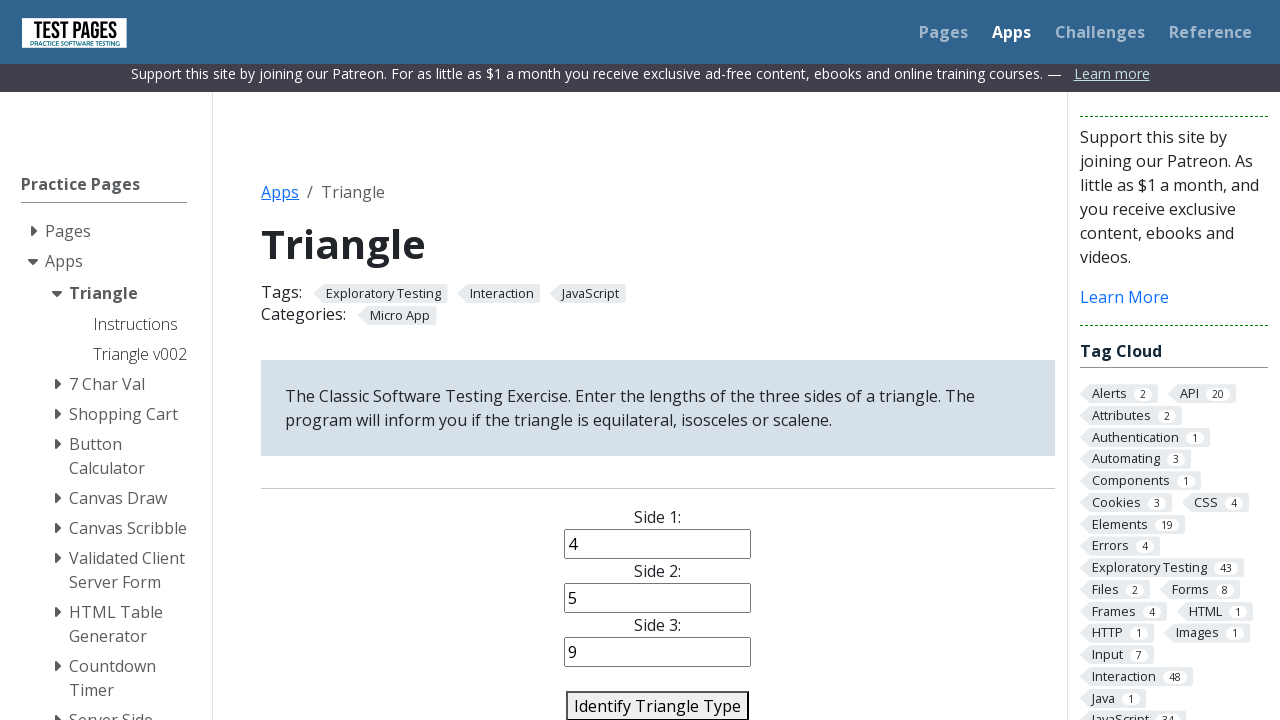

Triangle classification result appeared
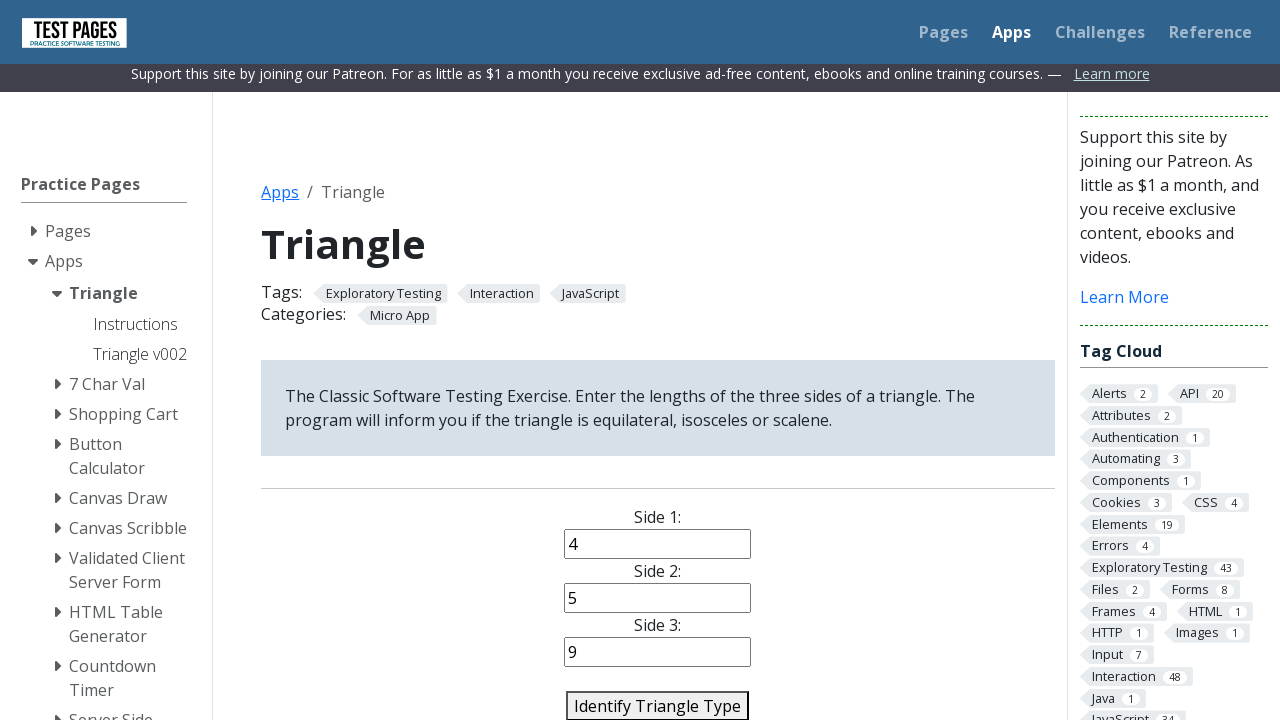

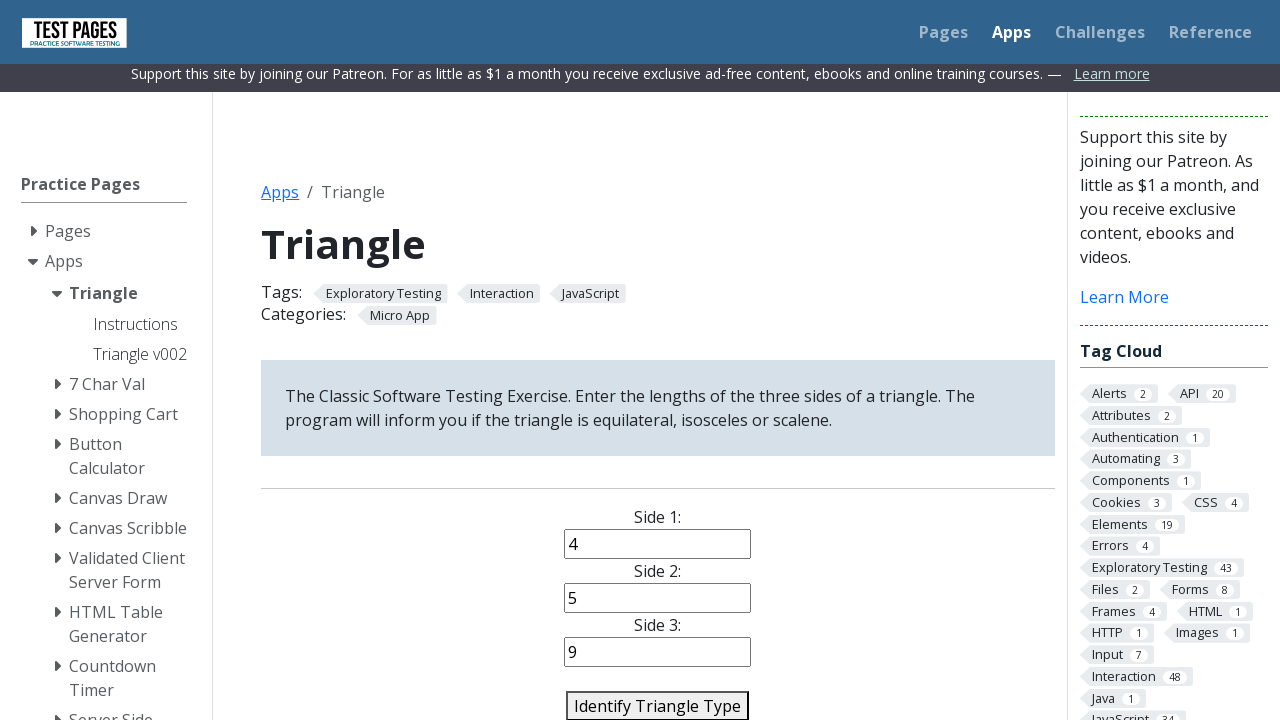